Tests URL assertions by navigating to a page and verifying the current URL matches expected patterns

Starting URL: https://opensource-demo.orangehrmlive.com/

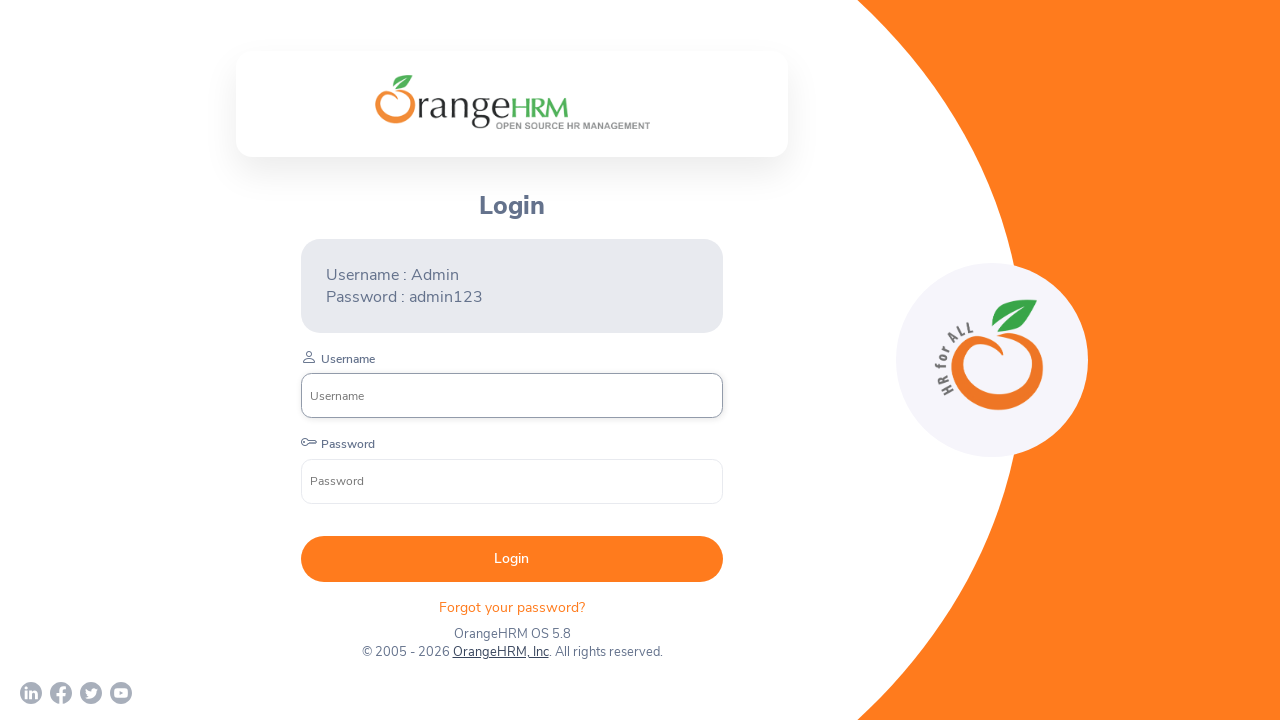

Waited for page to reach networkidle load state
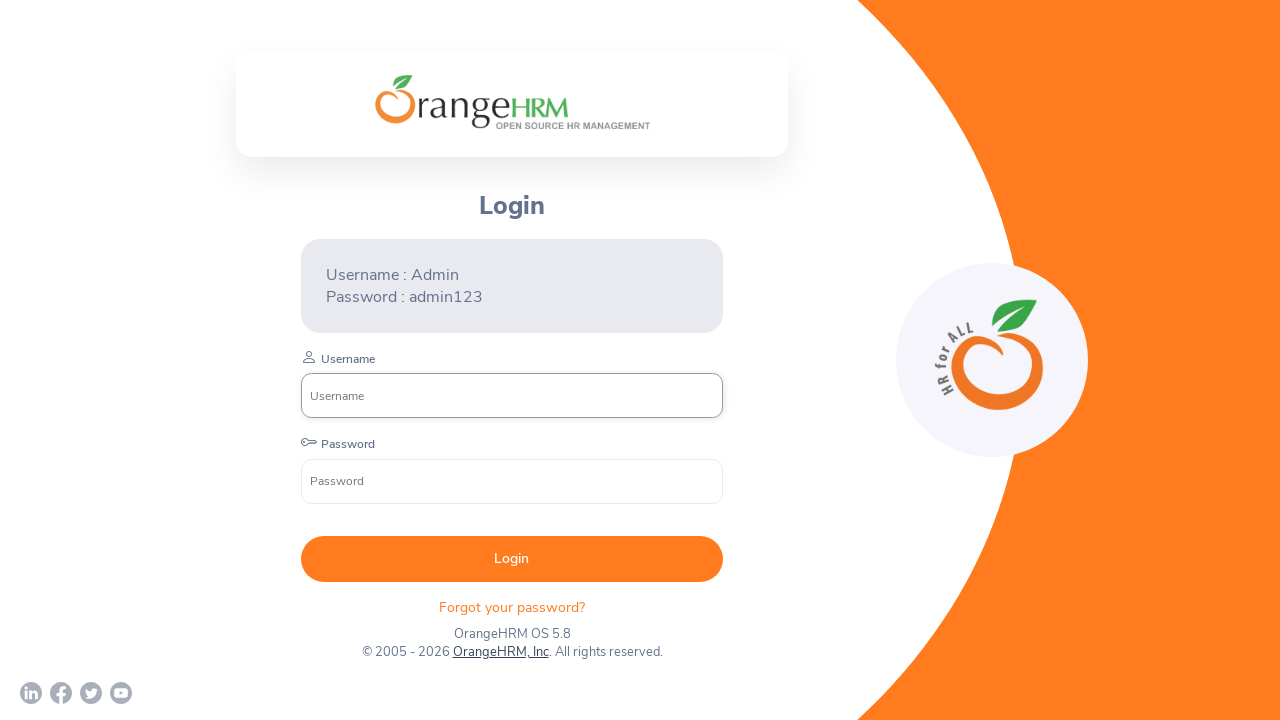

Verified URL redirected to login page matching **/auth/login pattern
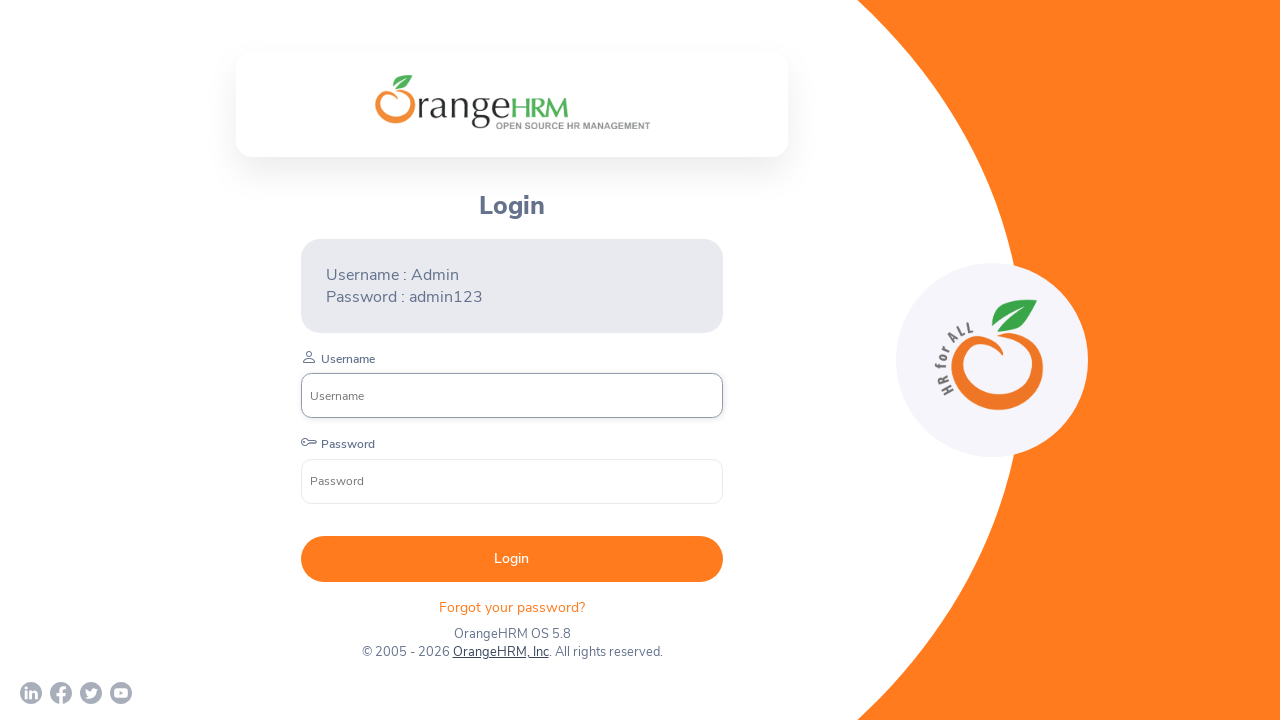

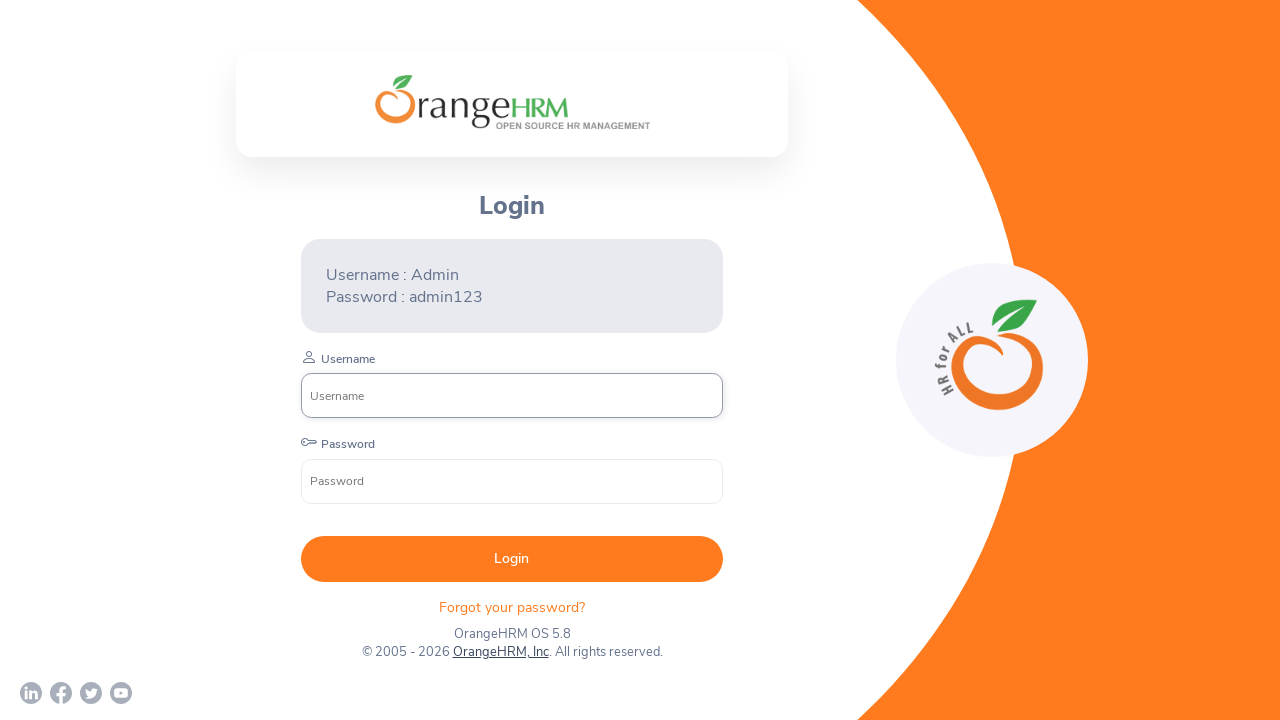